Tests that exceeding max threshold value shows validation error

Starting URL: https://parabank.parasoft.com/parabank/admin.htm

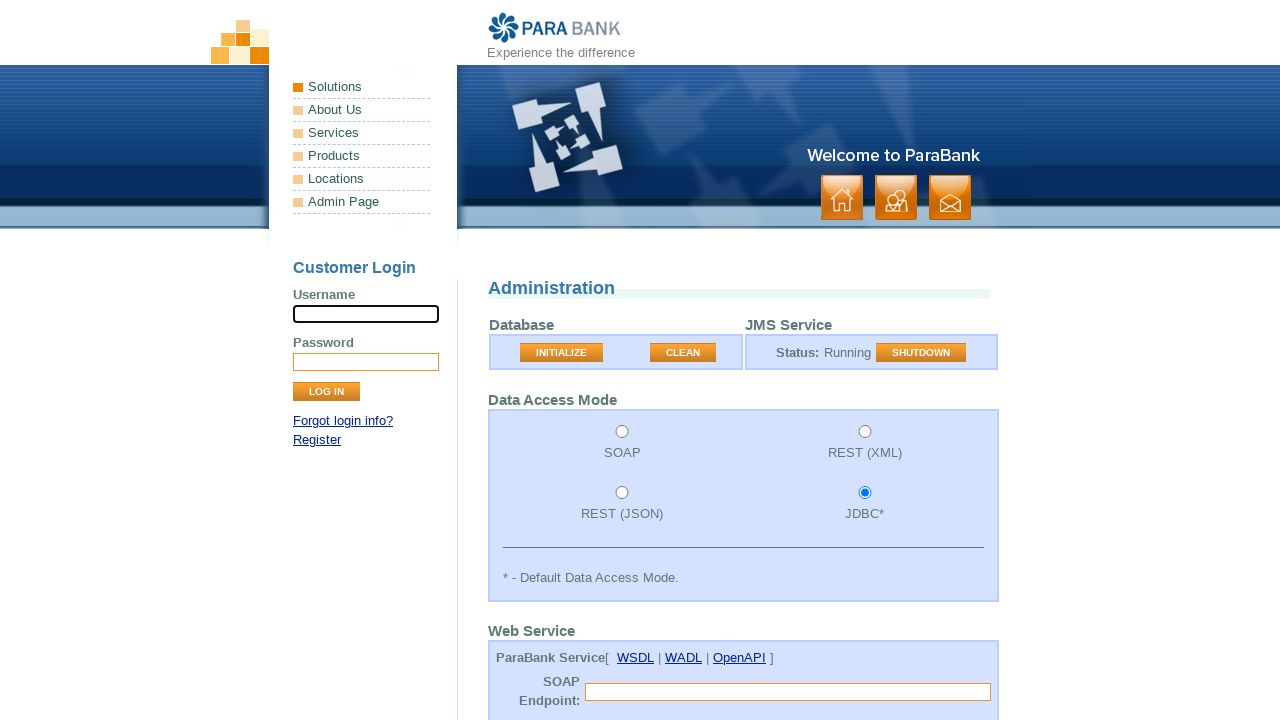

Cleared loanProcessorThreshold input field on input#loanProcessorThreshold
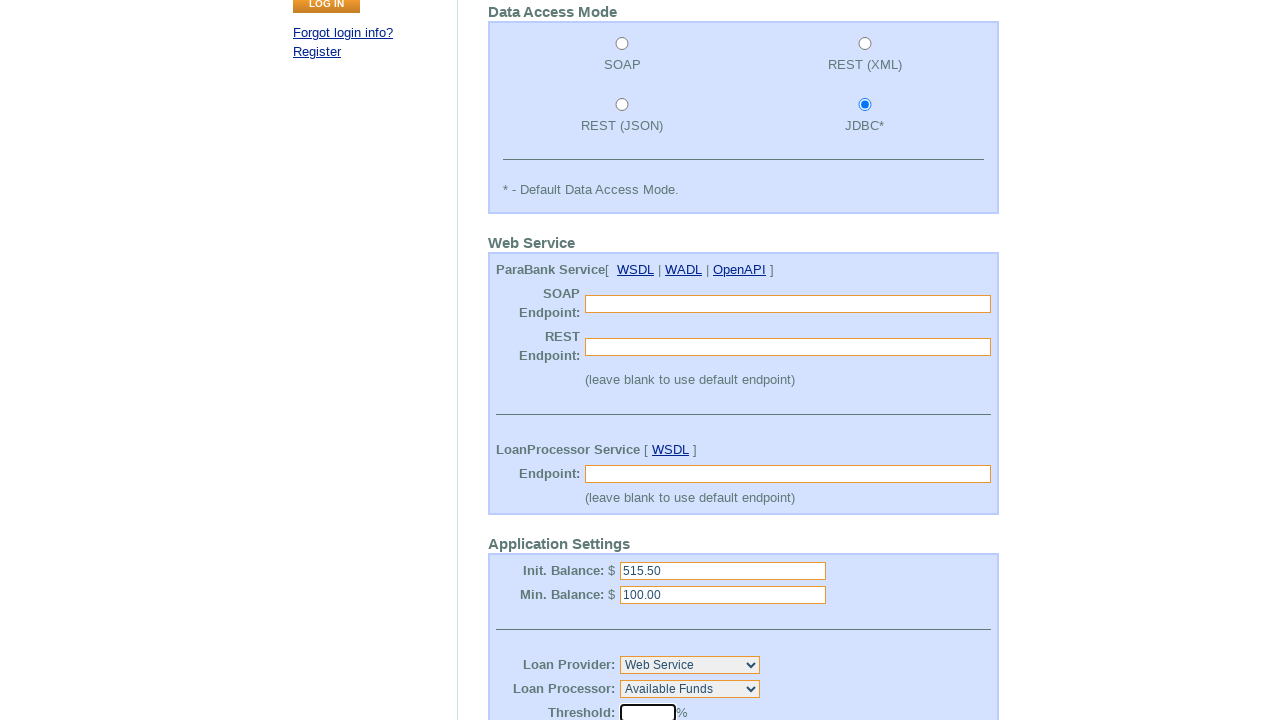

Filled loanProcessorThreshold field with value 2147483647.1 exceeding max threshold on input#loanProcessorThreshold
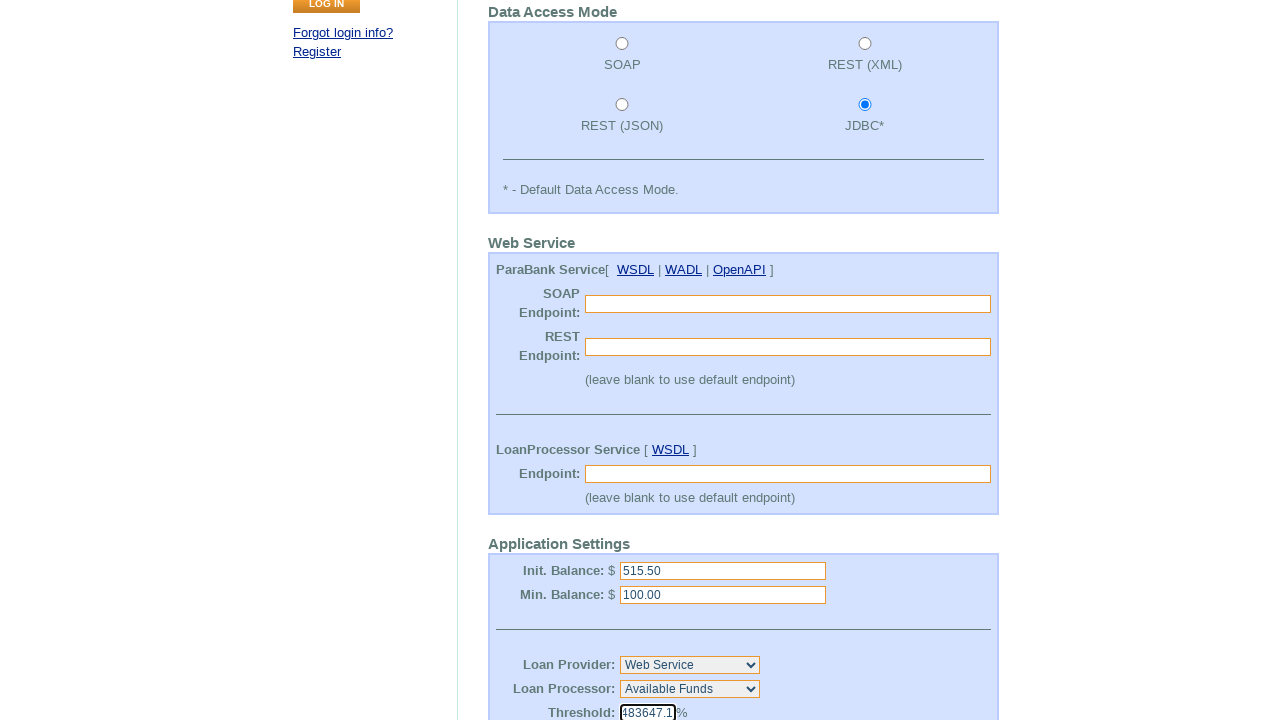

Clicked Submit button at (523, 572) on input[value='Submit']
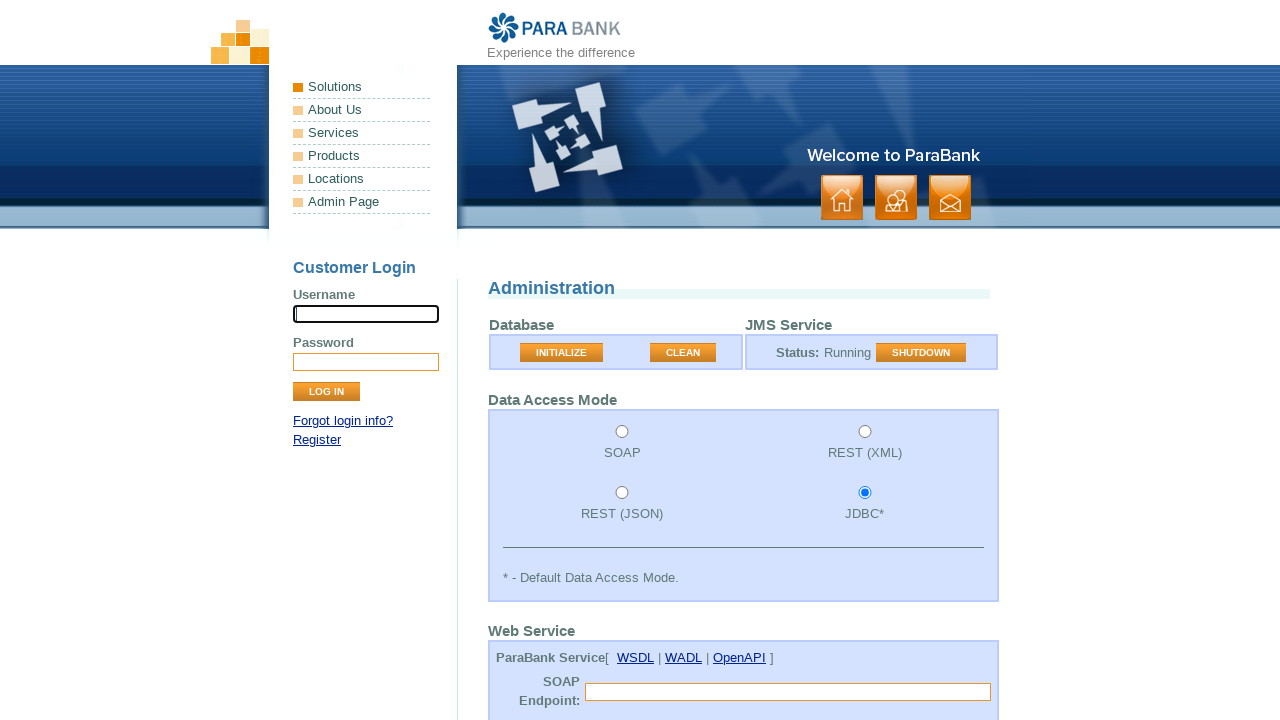

Validation error message appeared for exceeding max threshold value
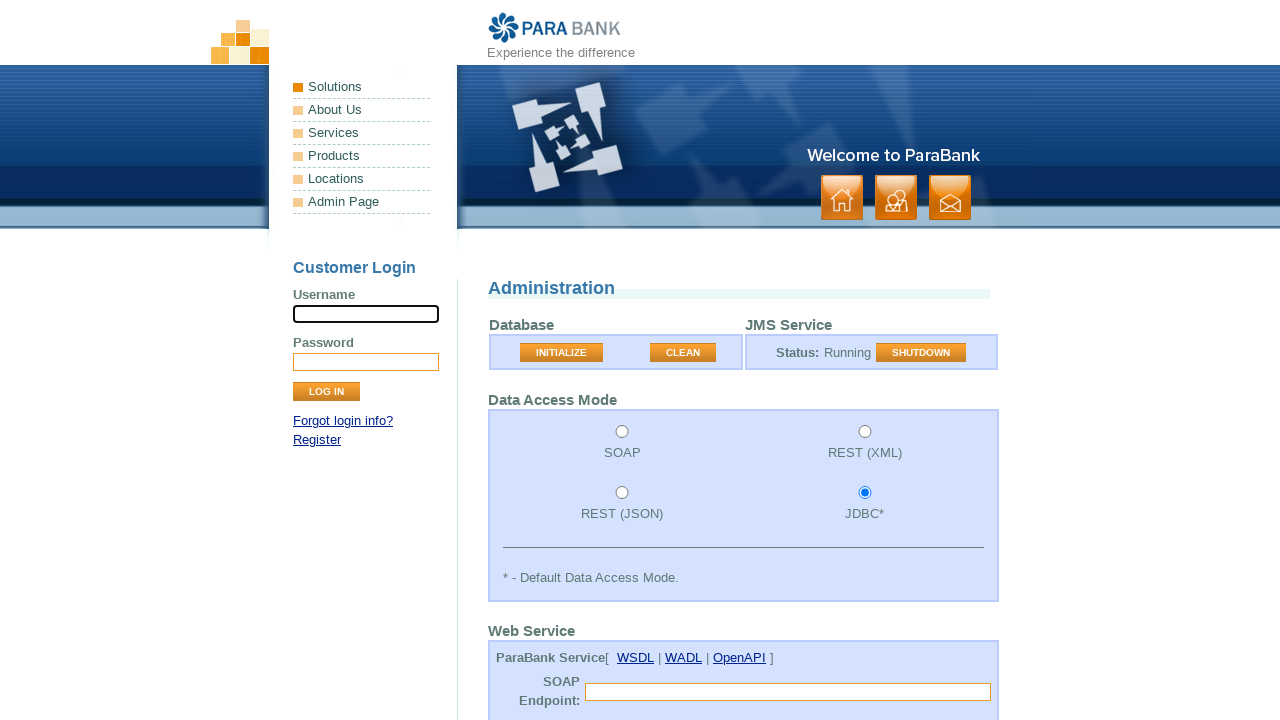

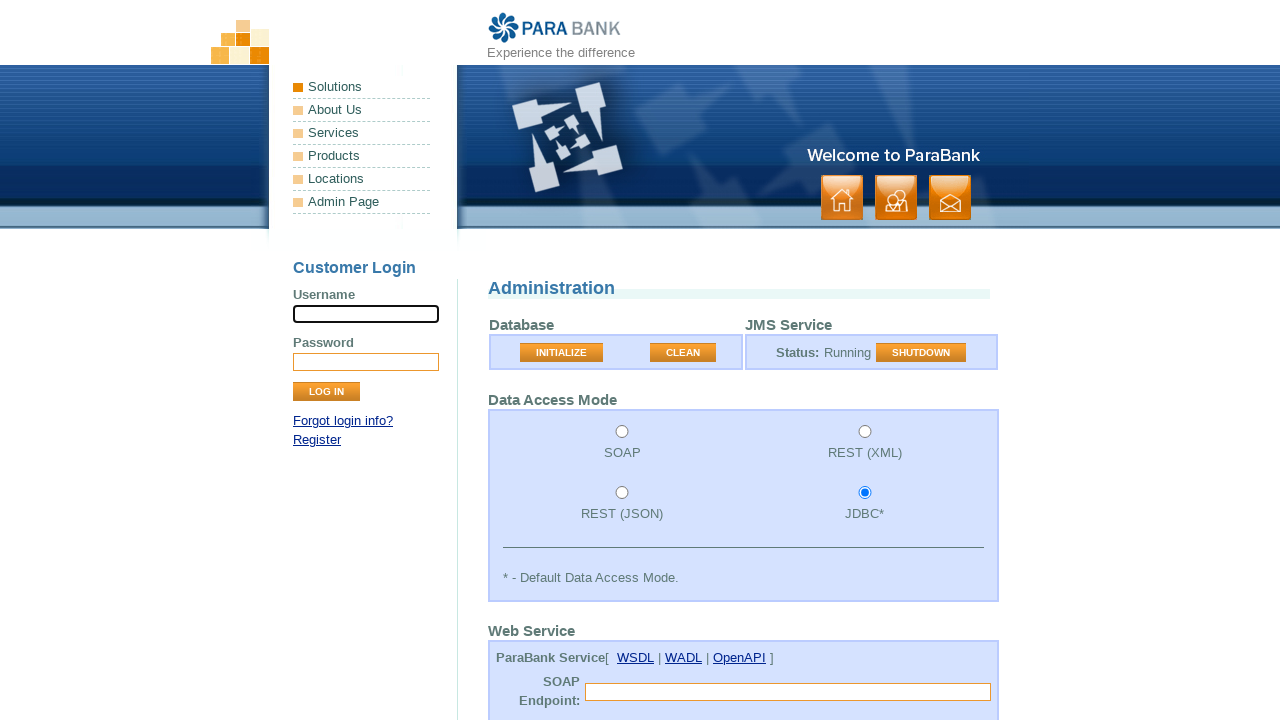